Tests table interaction functionality by reading table data, clicking column headers to sort, and verifying footer values

Starting URL: https://v1.training-support.net/selenium/tables

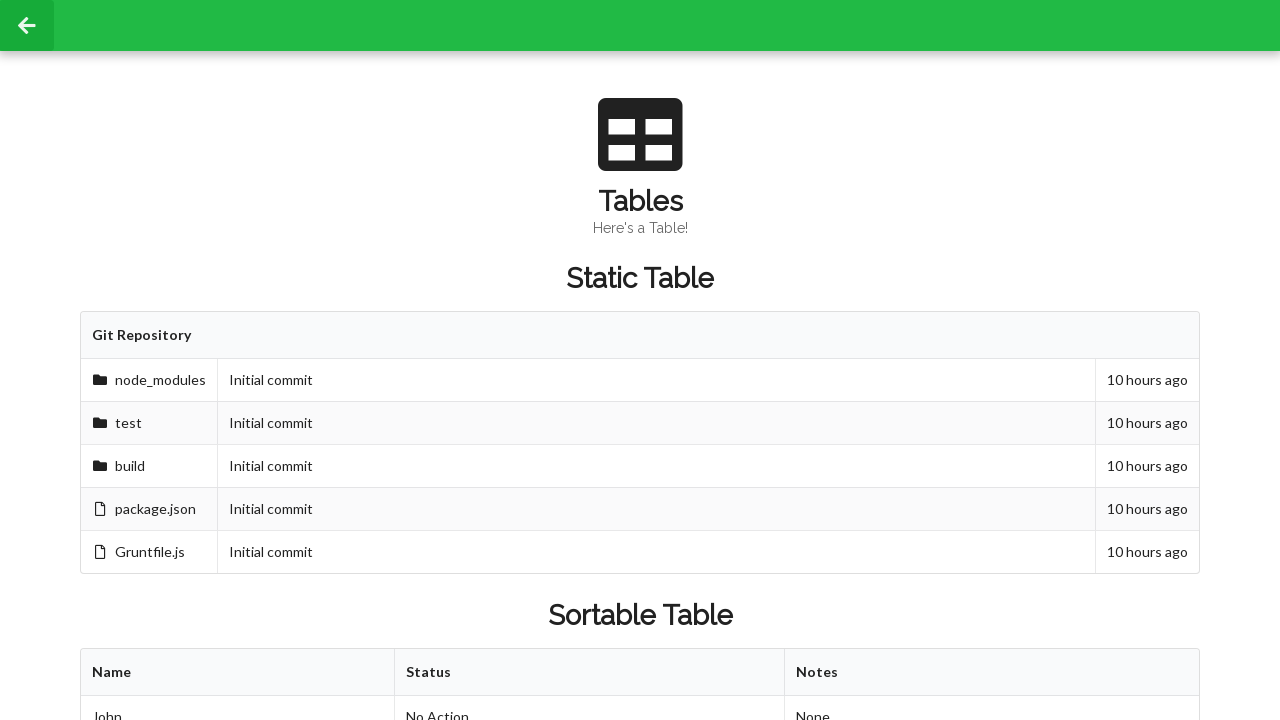

Retrieved all rows from sortable table tbody
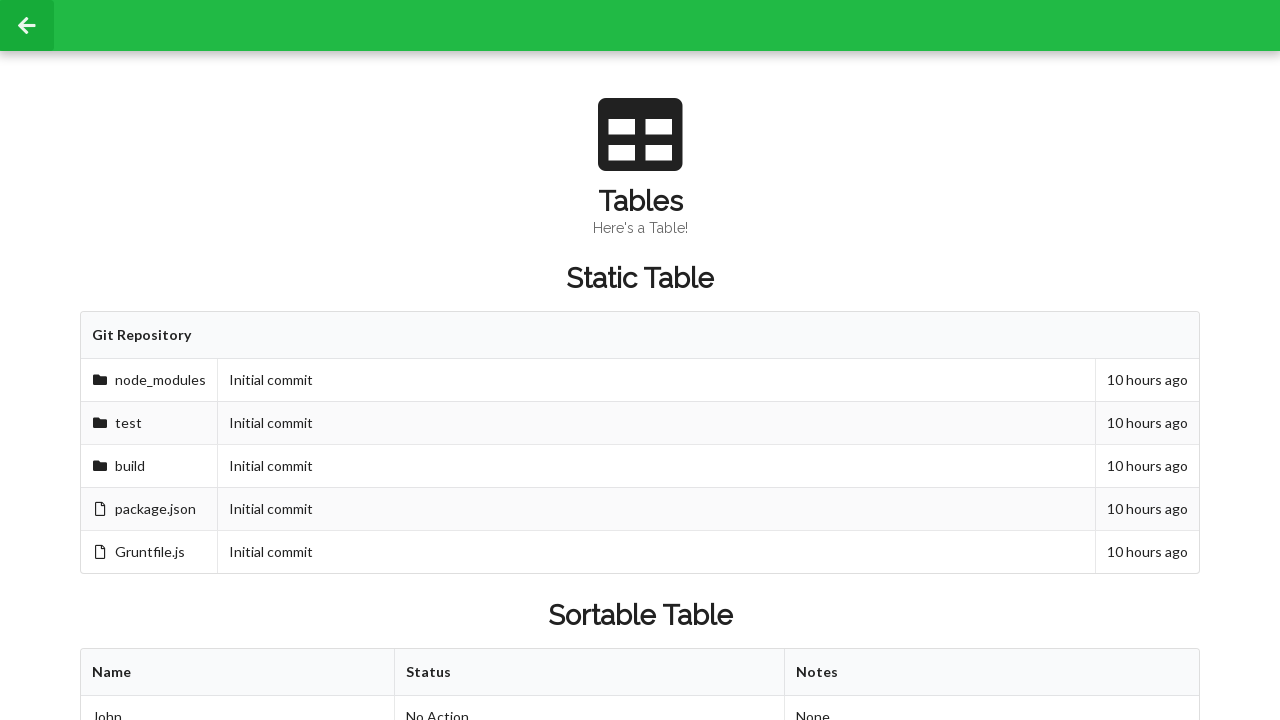

Retrieved all columns from first row of sortable table
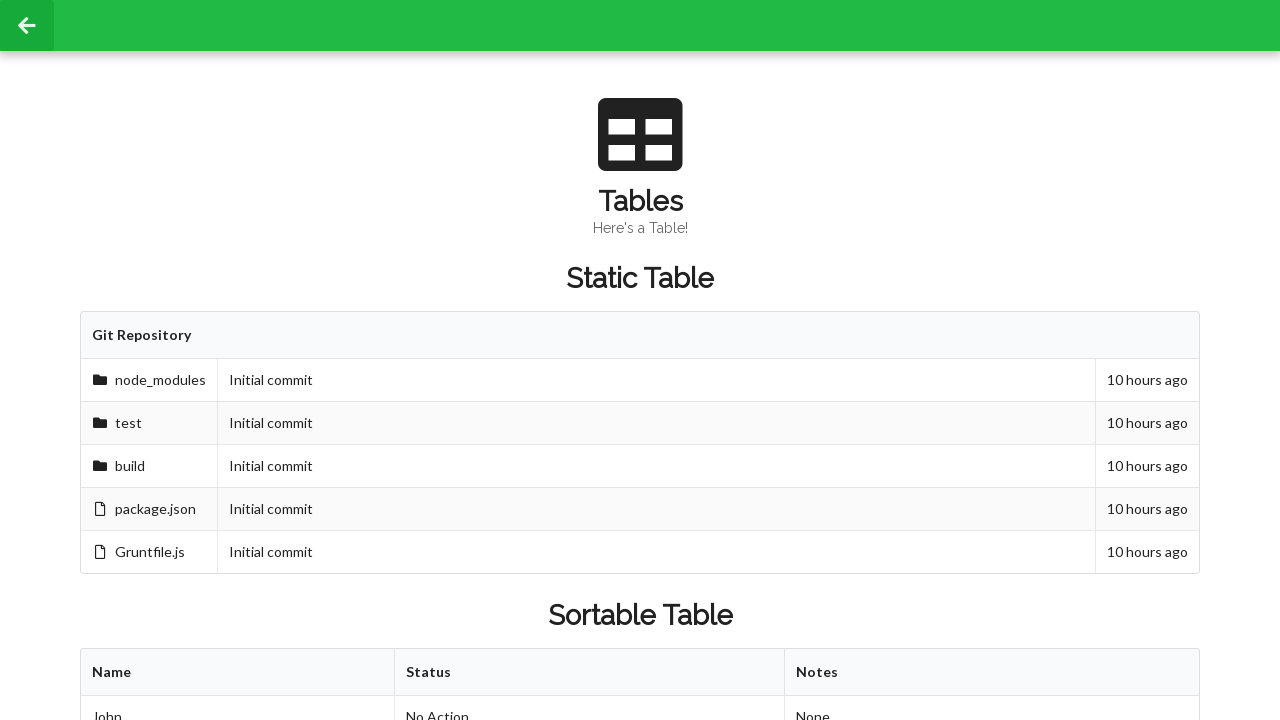

Retrieved cell value from 2nd row, 2nd column: Approved
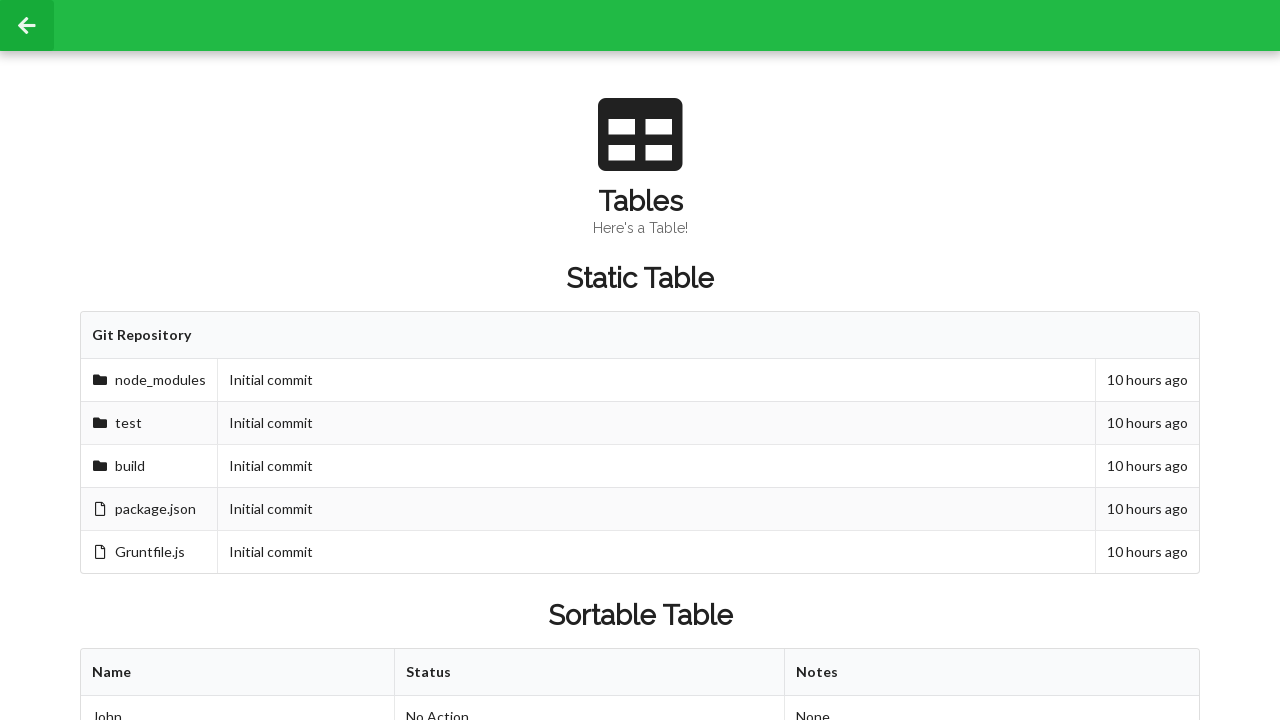

Clicked first column header to sort table at (238, 673) on xpath=//*[@id="sortableTable"]/thead/tr/th[1]
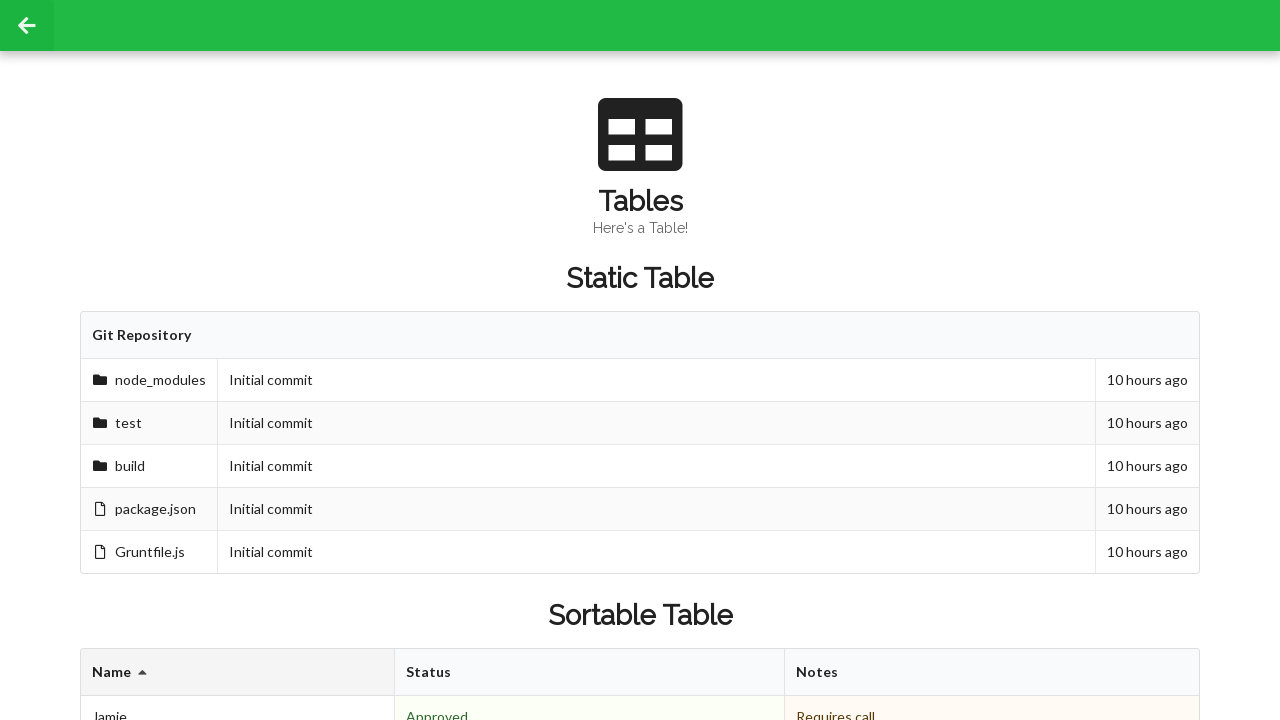

Retrieved cell value from 2nd row, 2nd column after sorting: Denied
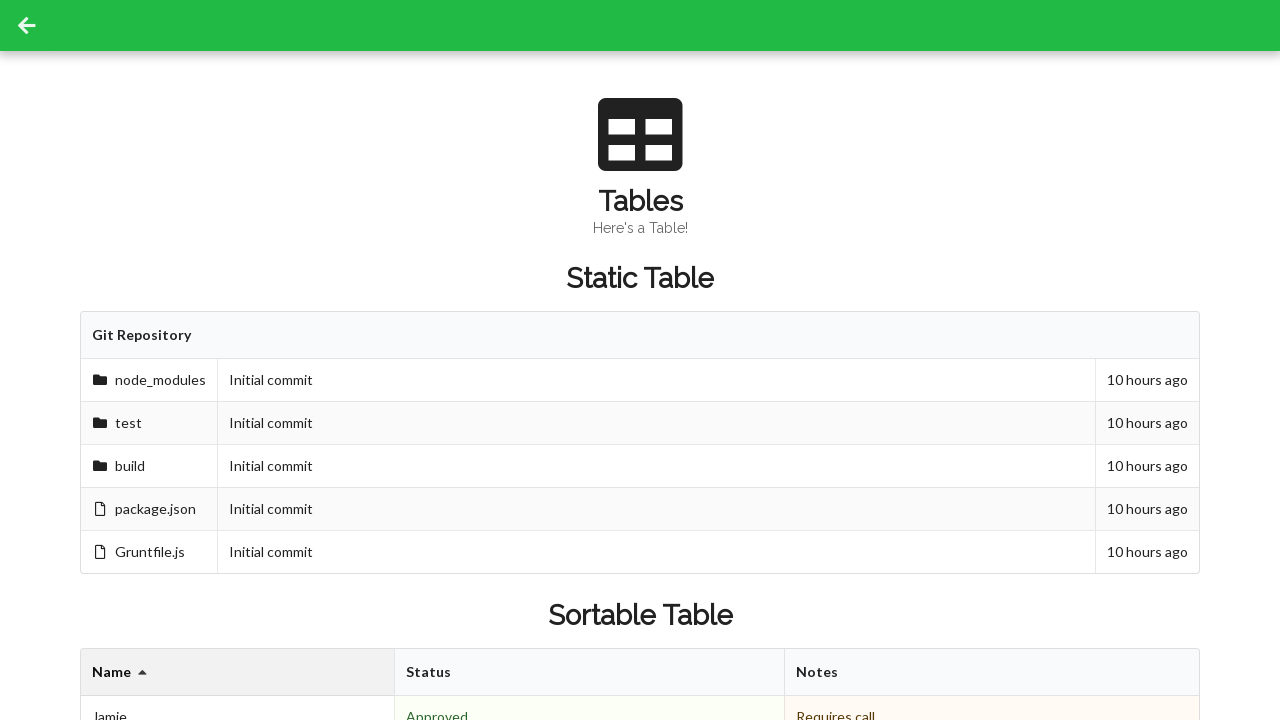

Retrieved all footer elements from sortable table
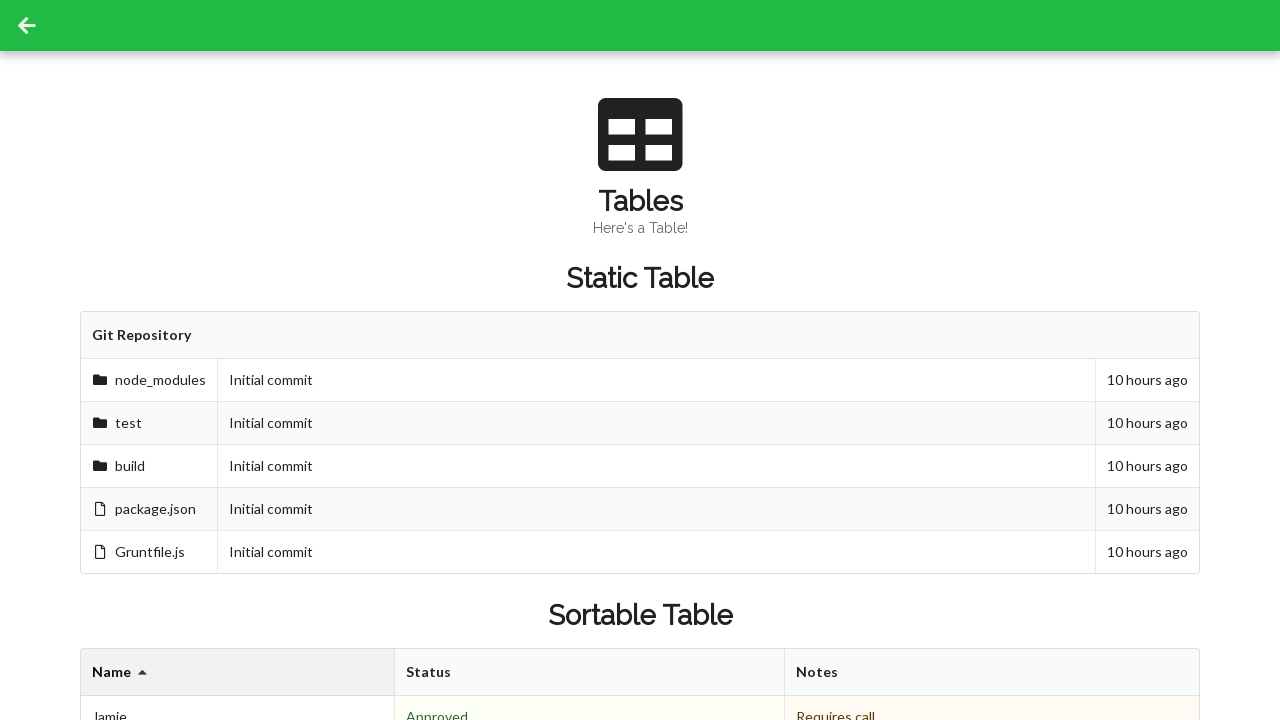

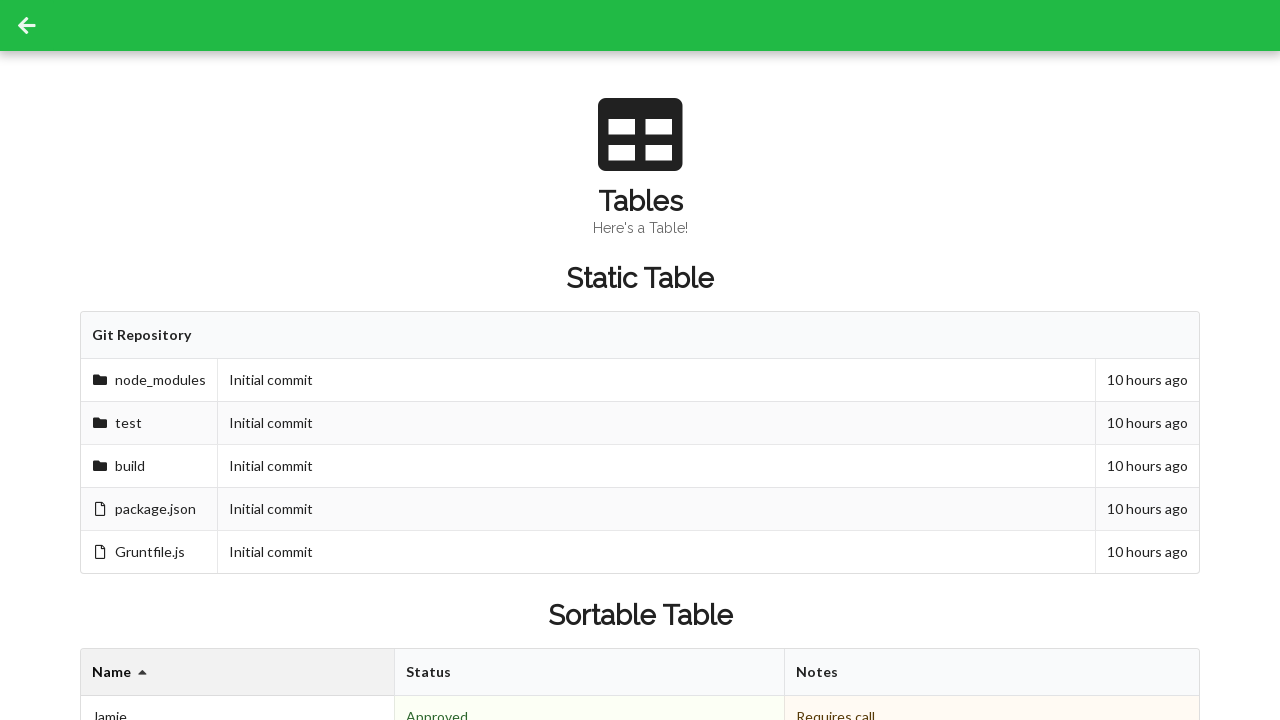